Tests iframe interaction by verifying text visibility, clearing and filling a text box within an iframe, and confirming link visibility

Starting URL: https://the-internet.herokuapp.com/iframe

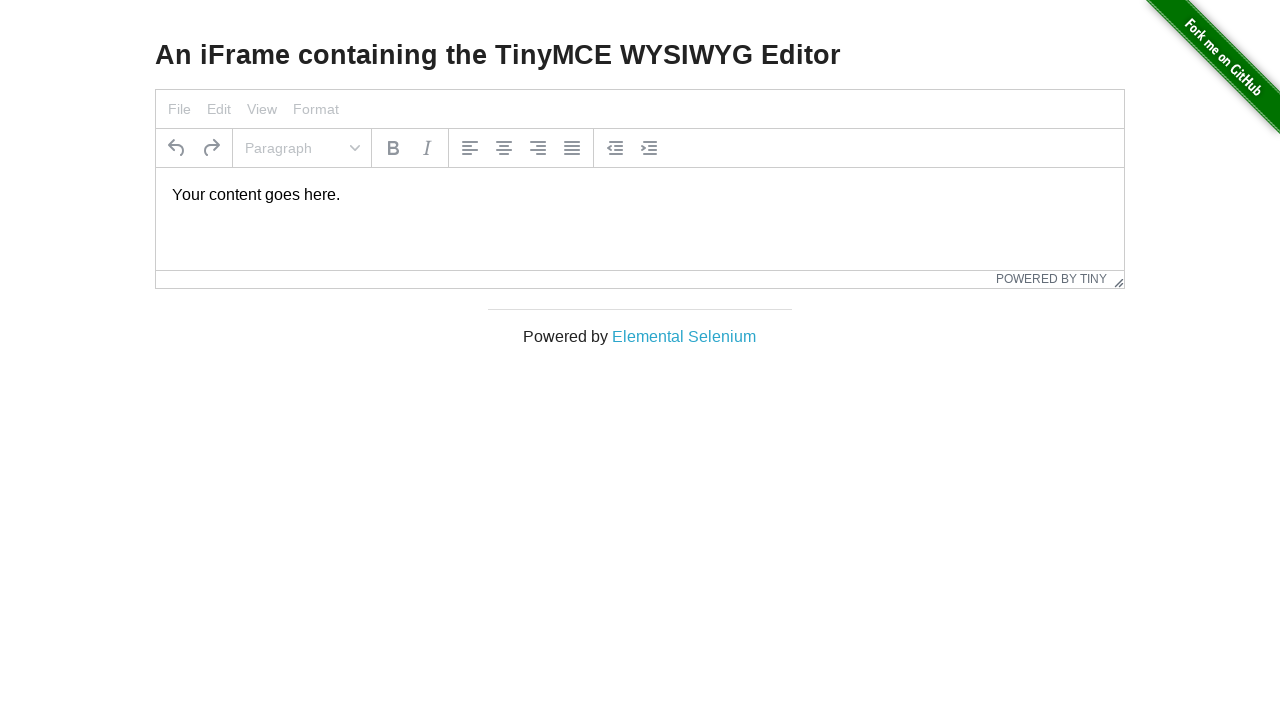

Waited for heading element to load
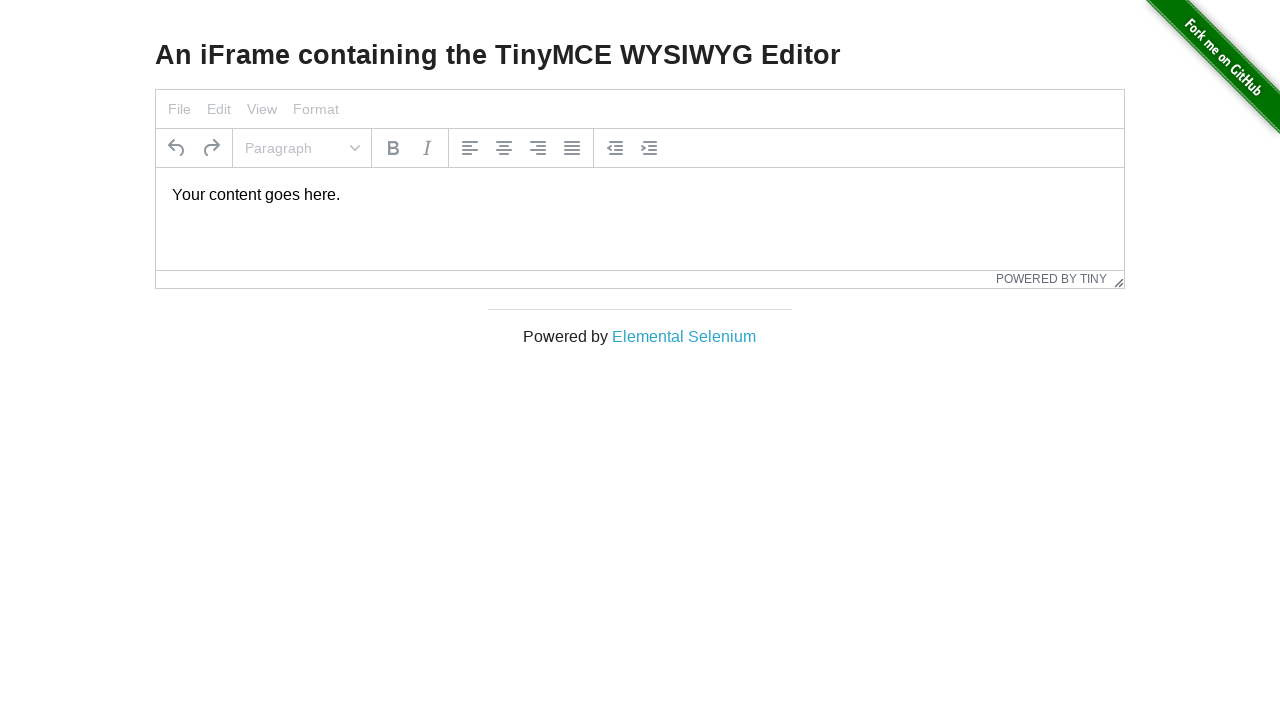

Retrieved heading text: 'An iFrame containing the TinyMCE WYSIWYG Editor'
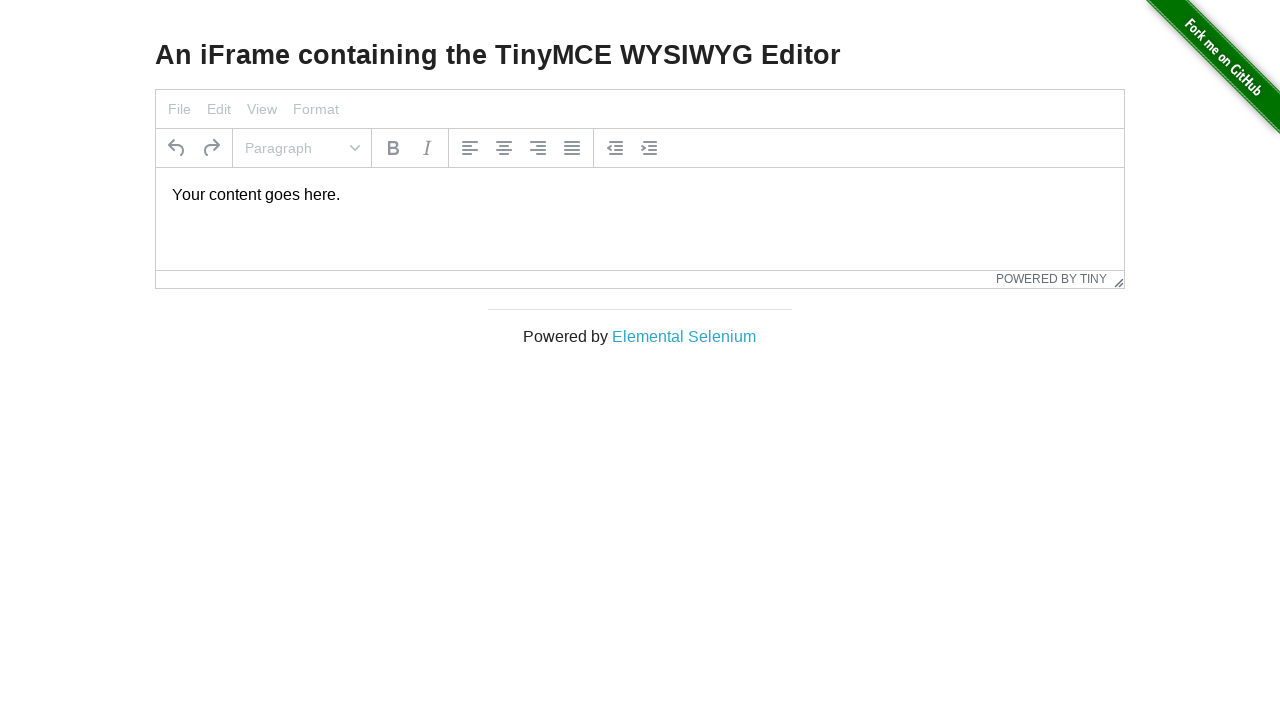

Located iframe element with ID 'mce_0_ifr'
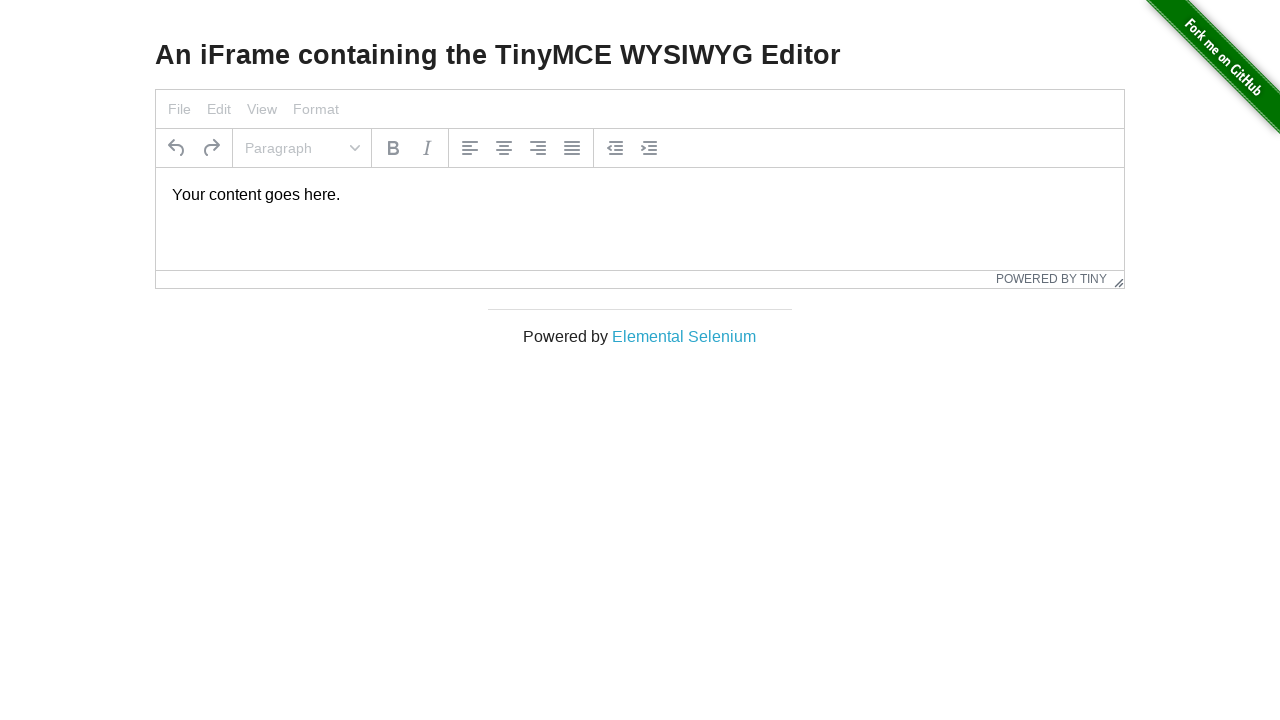

Located text box element within iframe
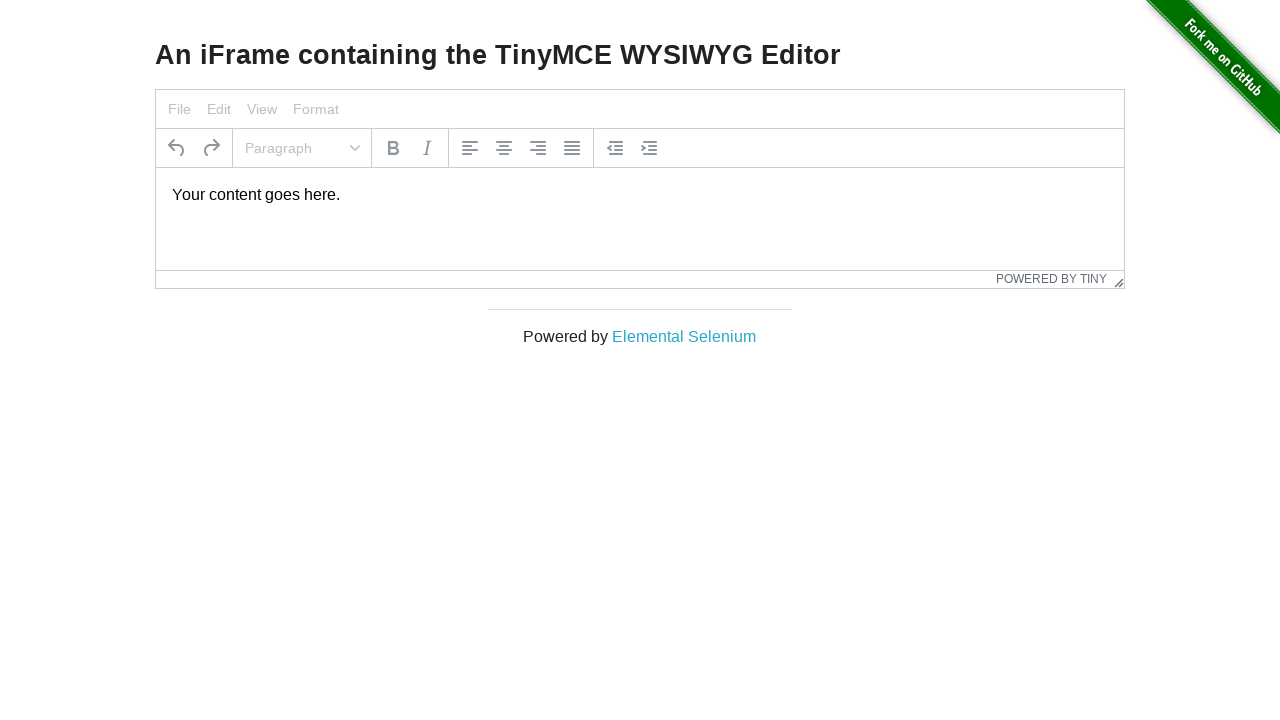

Clicked on text box within iframe at (640, 195) on #mce_0_ifr >> internal:control=enter-frame >> xpath=//*[@id='tinymce']
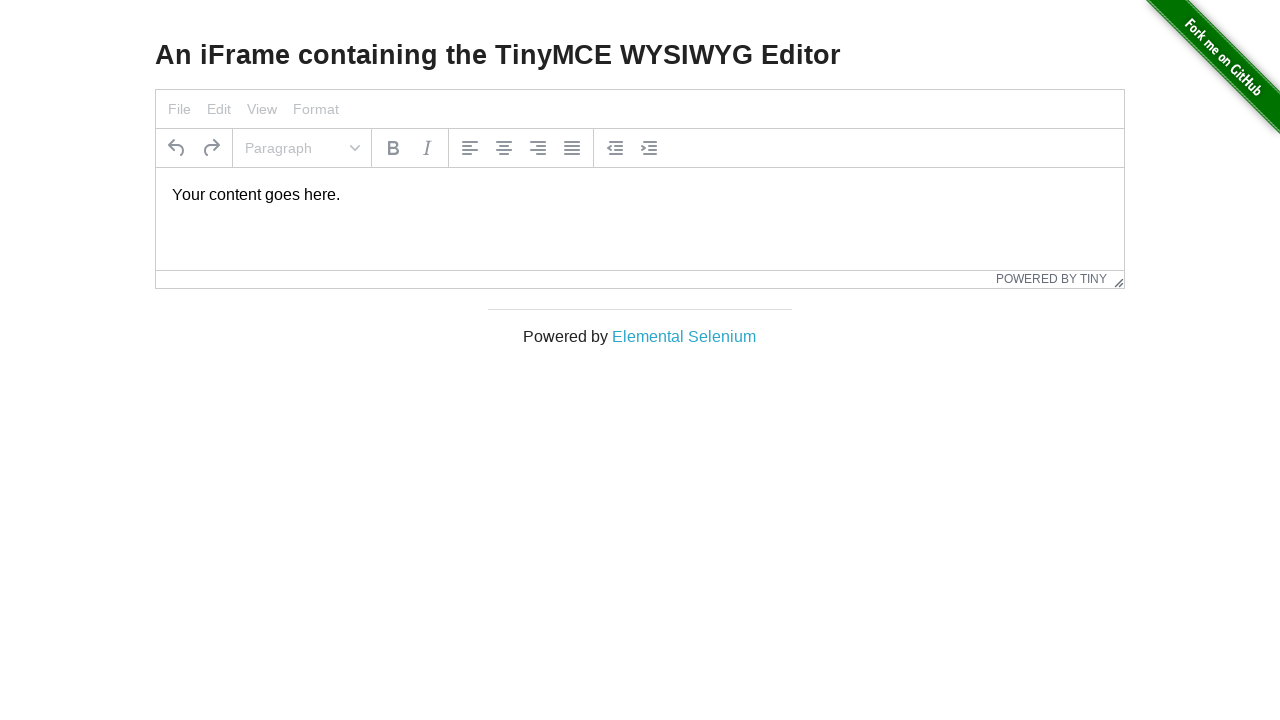

Selected all text in text box using Ctrl+A on #mce_0_ifr >> internal:control=enter-frame >> xpath=//*[@id='tinymce']
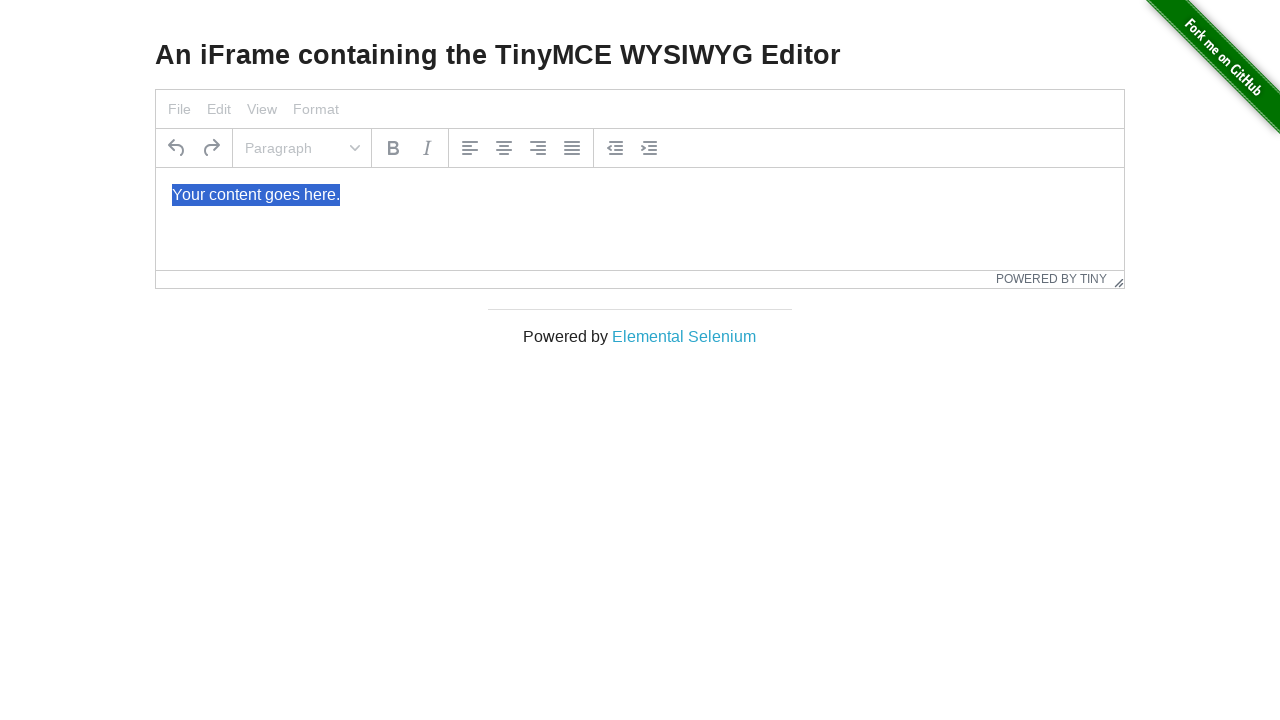

Typed 'Merhaba Dunya' into text box on #mce_0_ifr >> internal:control=enter-frame >> xpath=//*[@id='tinymce']
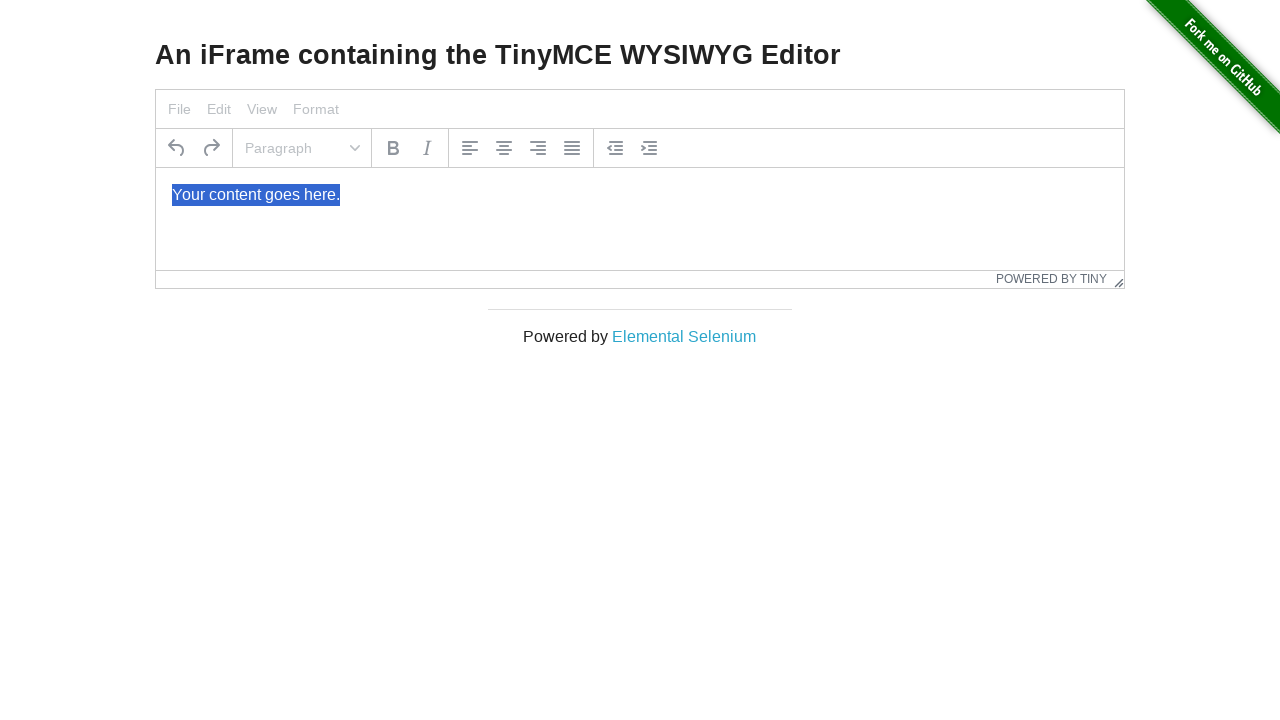

Located 'Elemental Selenium' link element
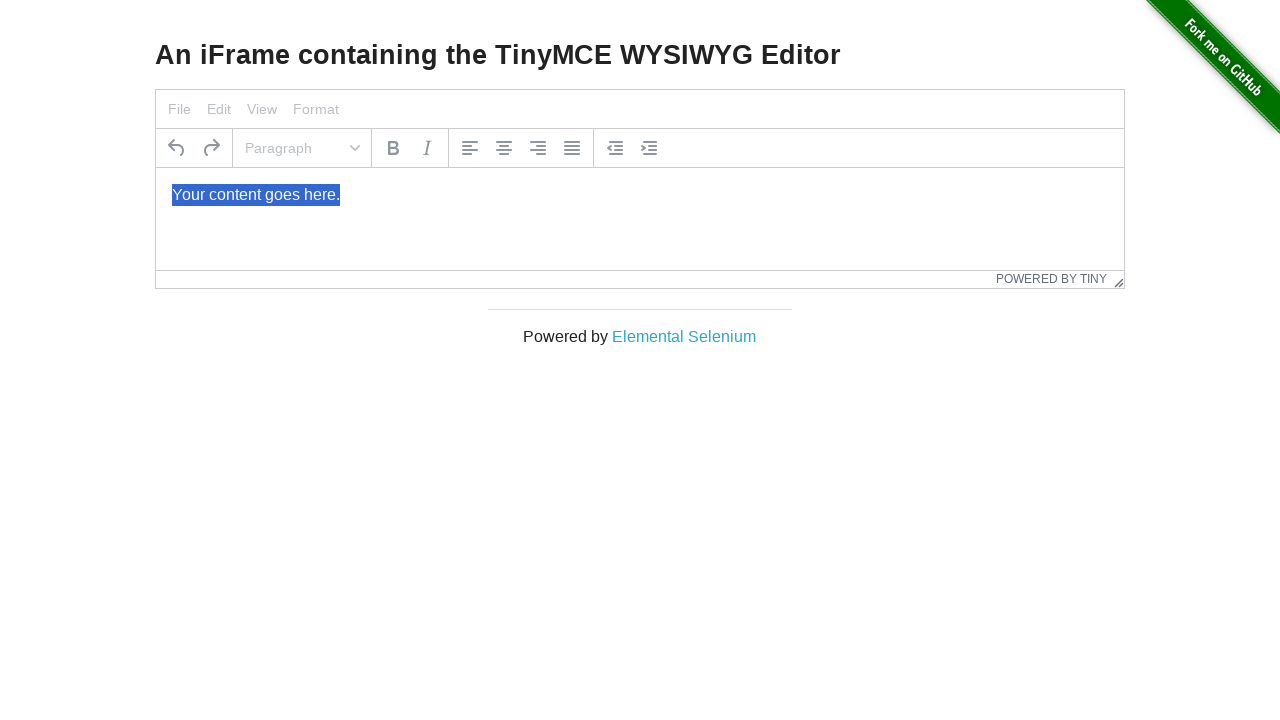

Waited for 'Elemental Selenium' link to be visible
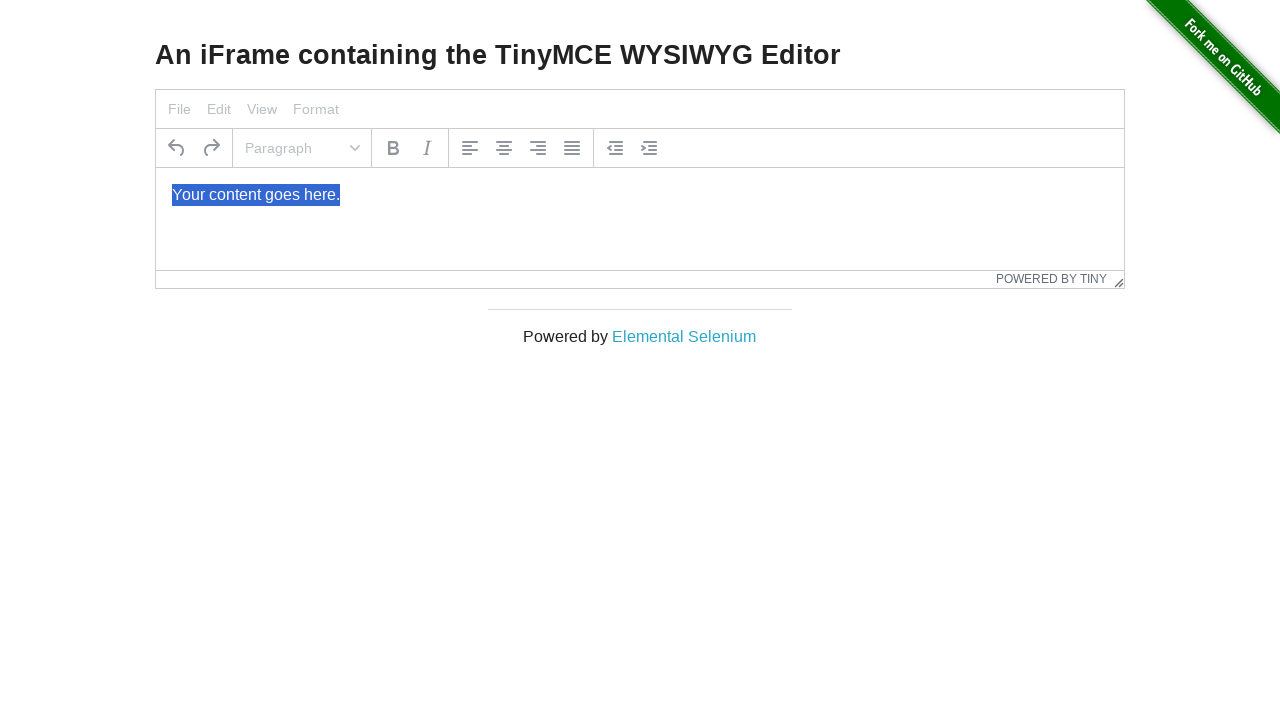

Retrieved text content of 'Elemental Selenium' link
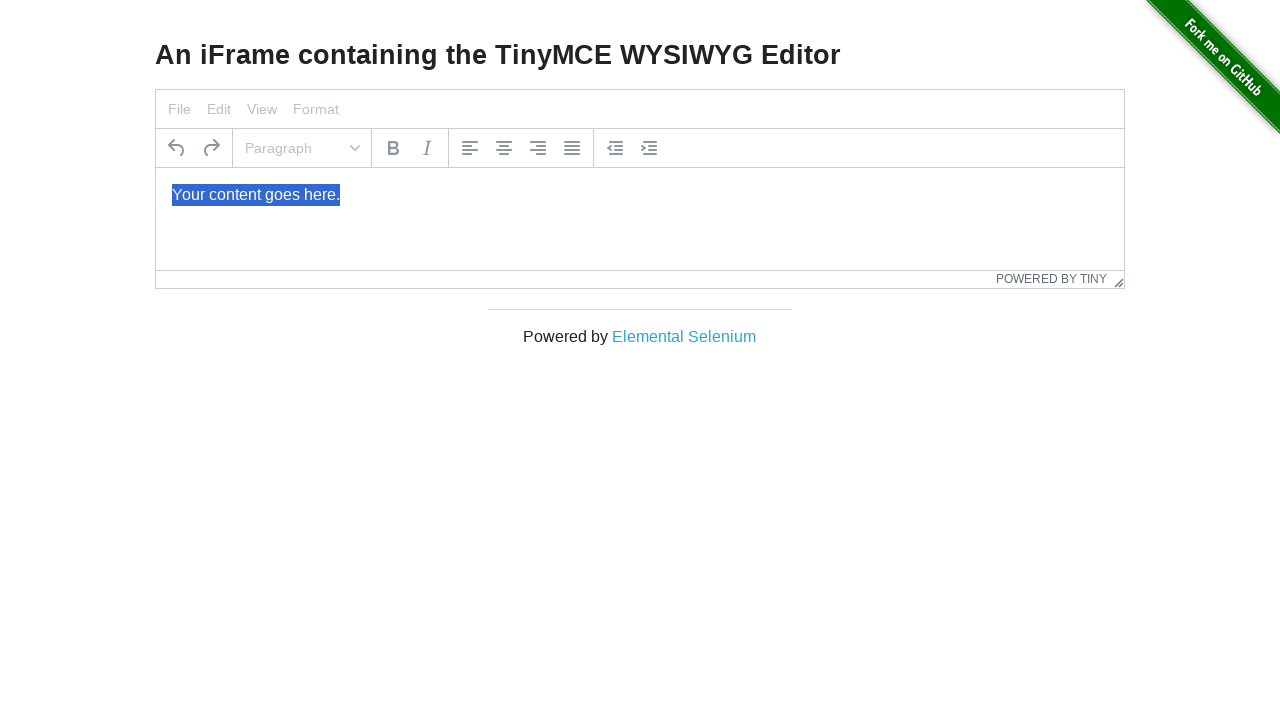

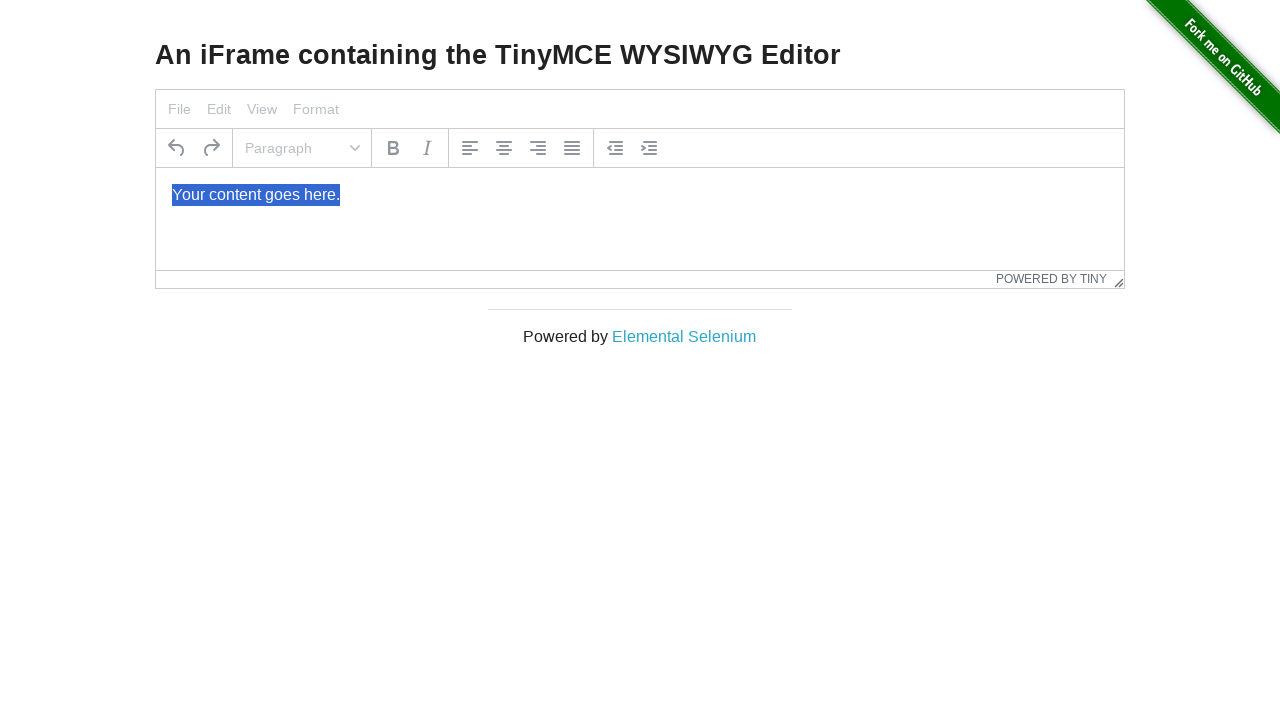